Tests hover functionality on the first user profile by hovering over the image, verifying the username appears, and clicking the profile link

Starting URL: http://the-internet.herokuapp.com/hovers

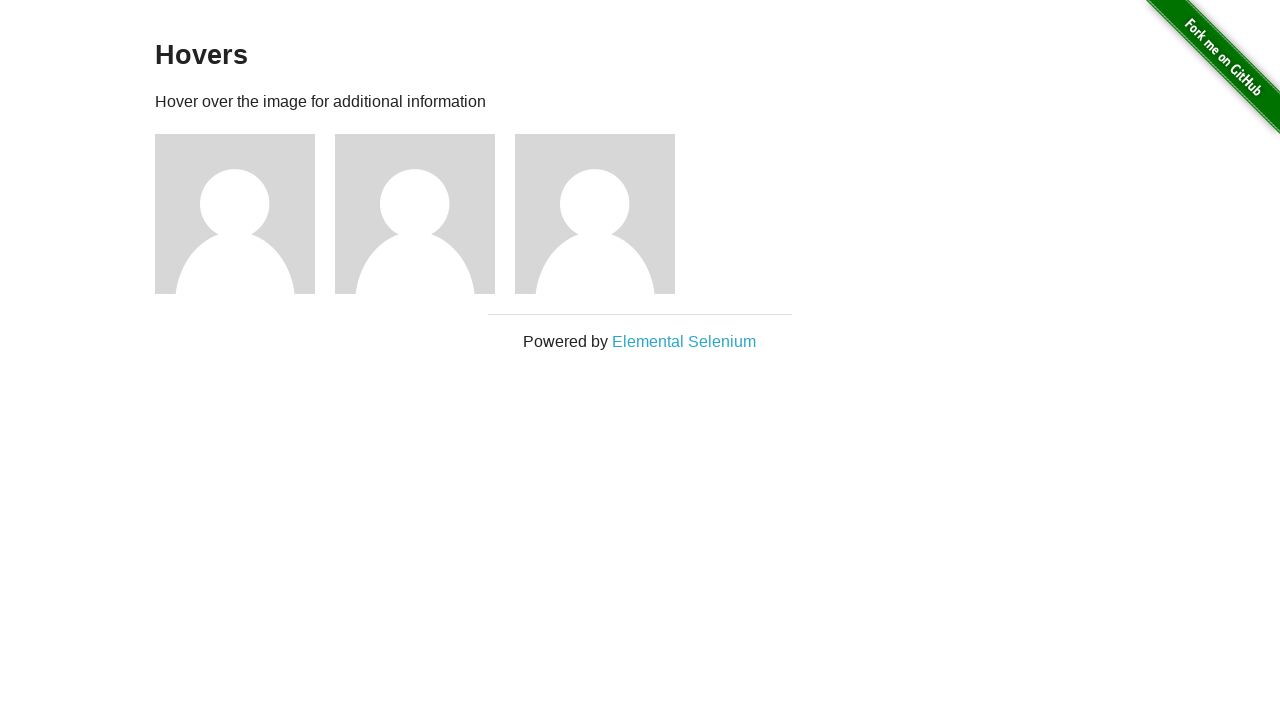

Navigated to hovers page
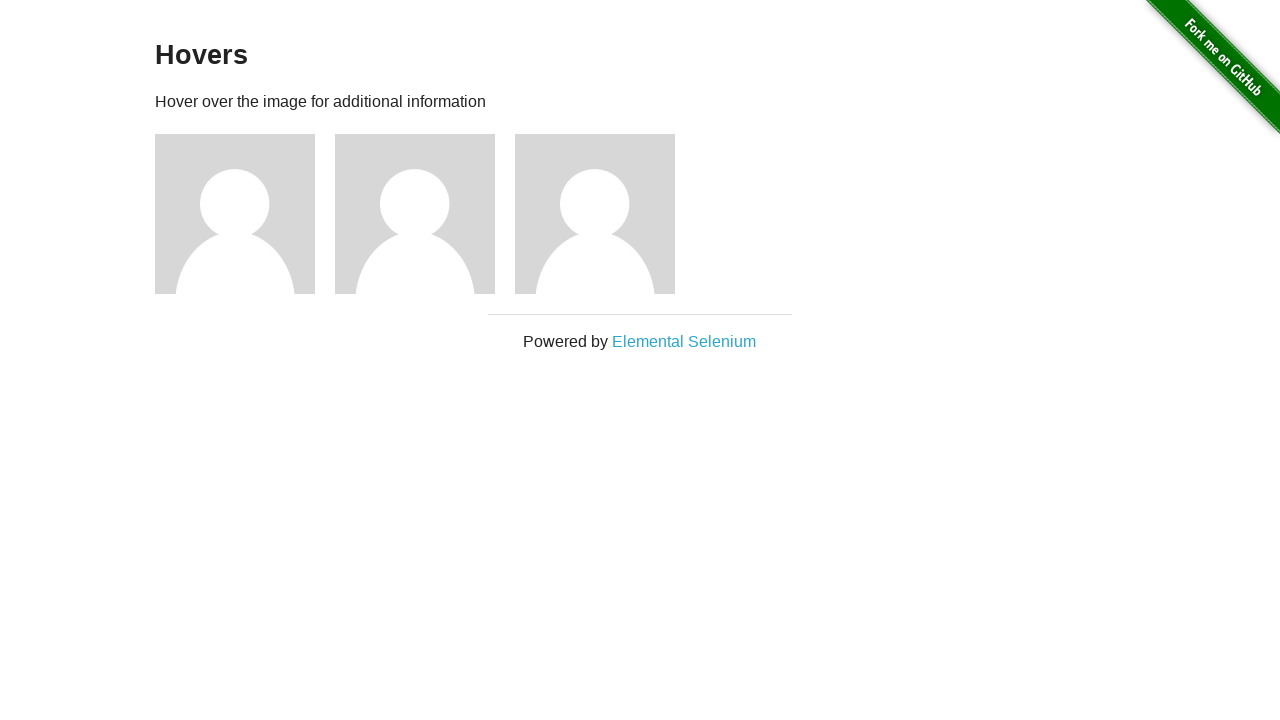

Hovered over the first user profile image at (245, 214) on (//*[@class='figure'])[1]
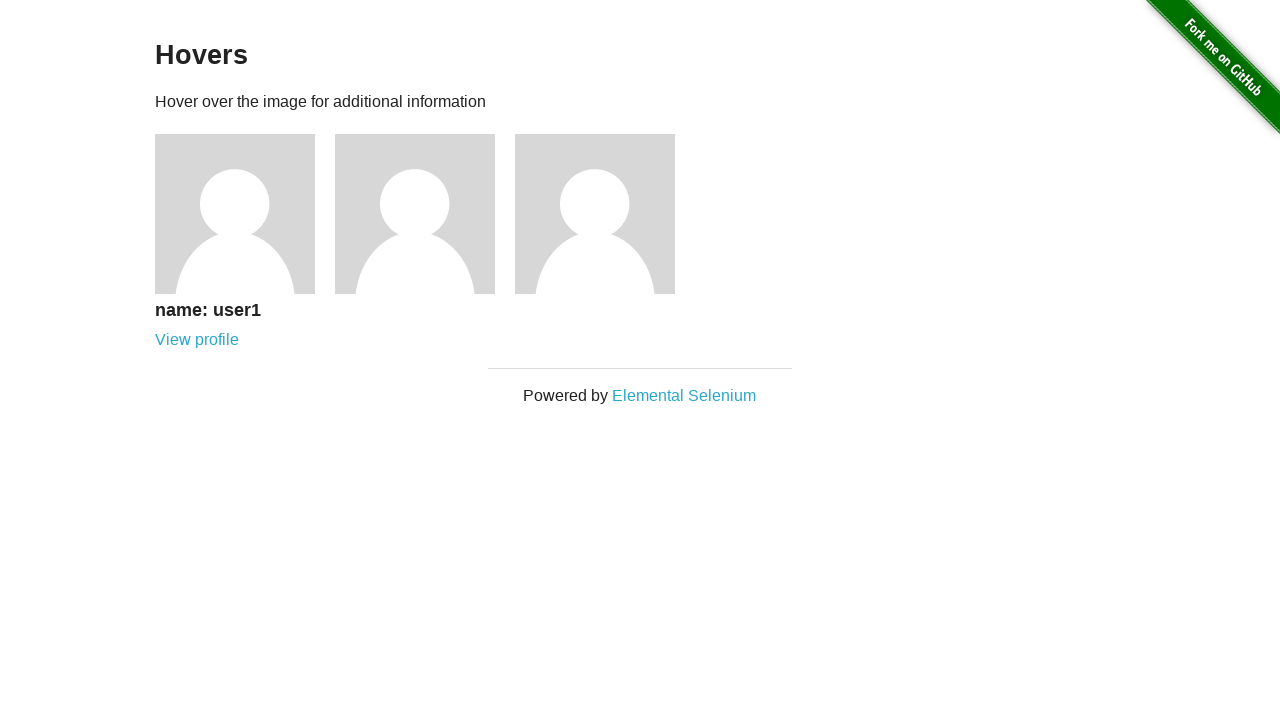

Username 'name: user1' appeared after hovering
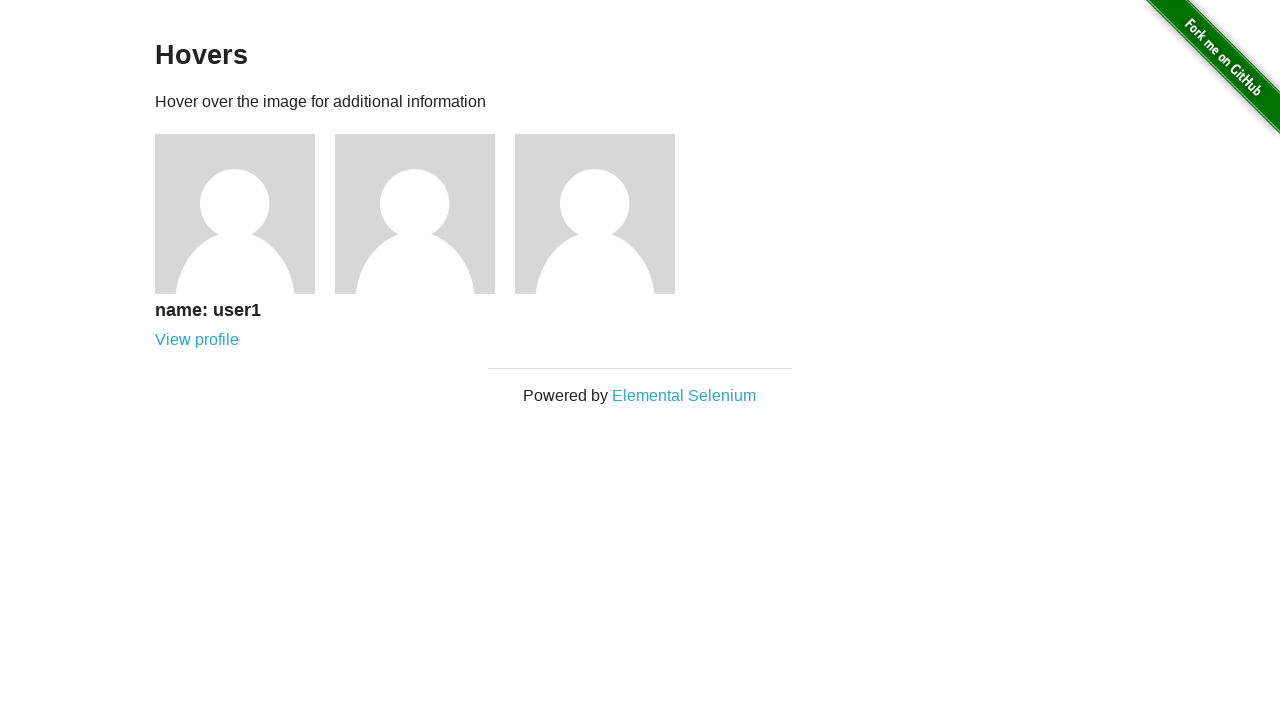

Clicked on the user1 profile link at (197, 340) on xpath=//a[@href='/users/1']
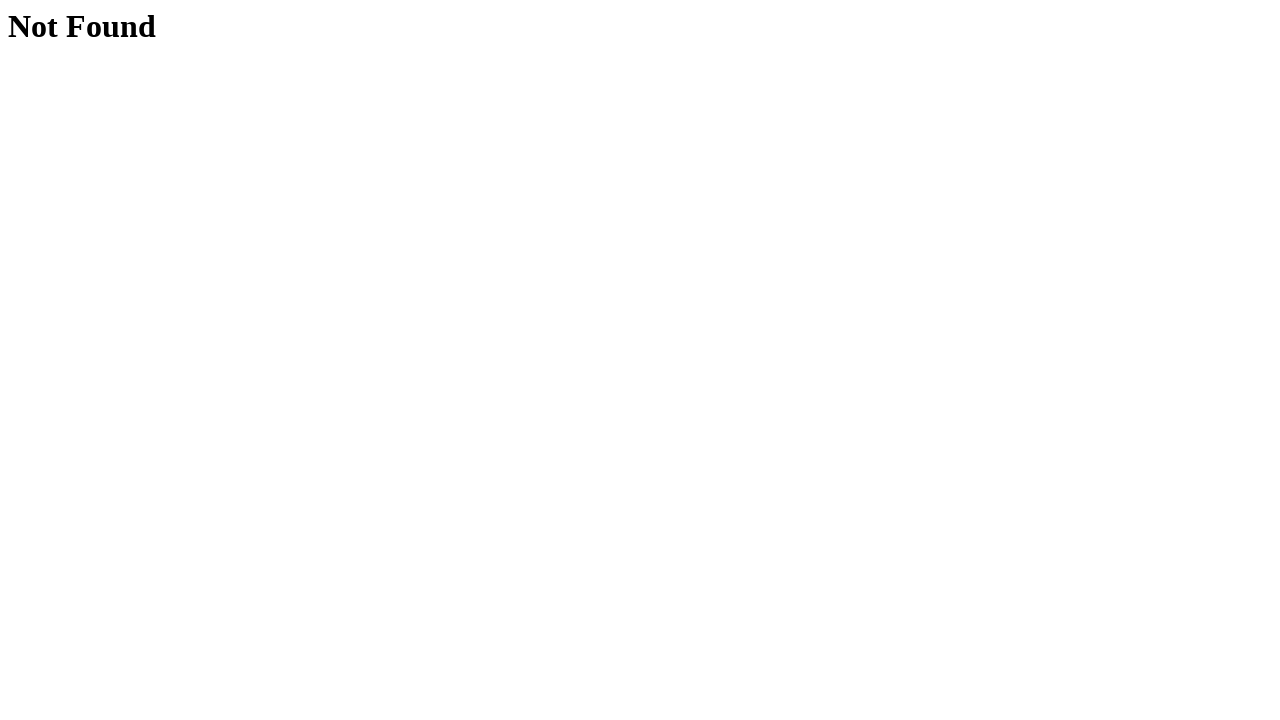

User profile page loaded successfully
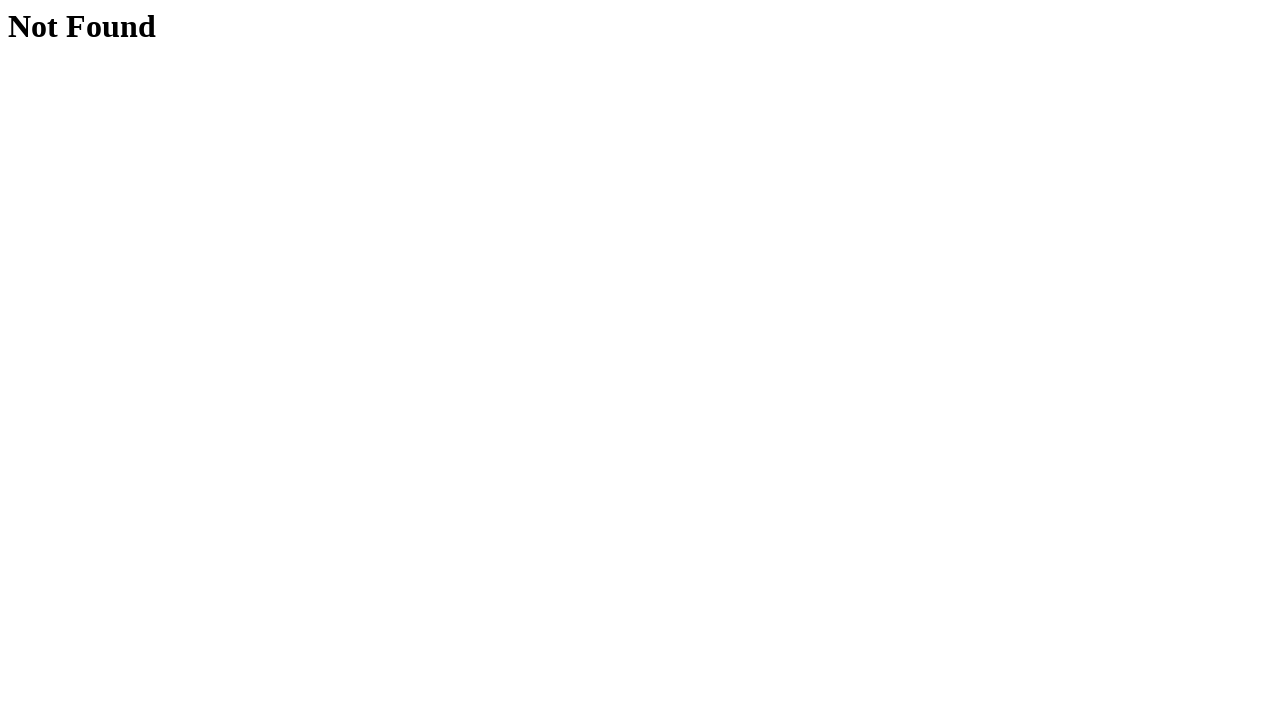

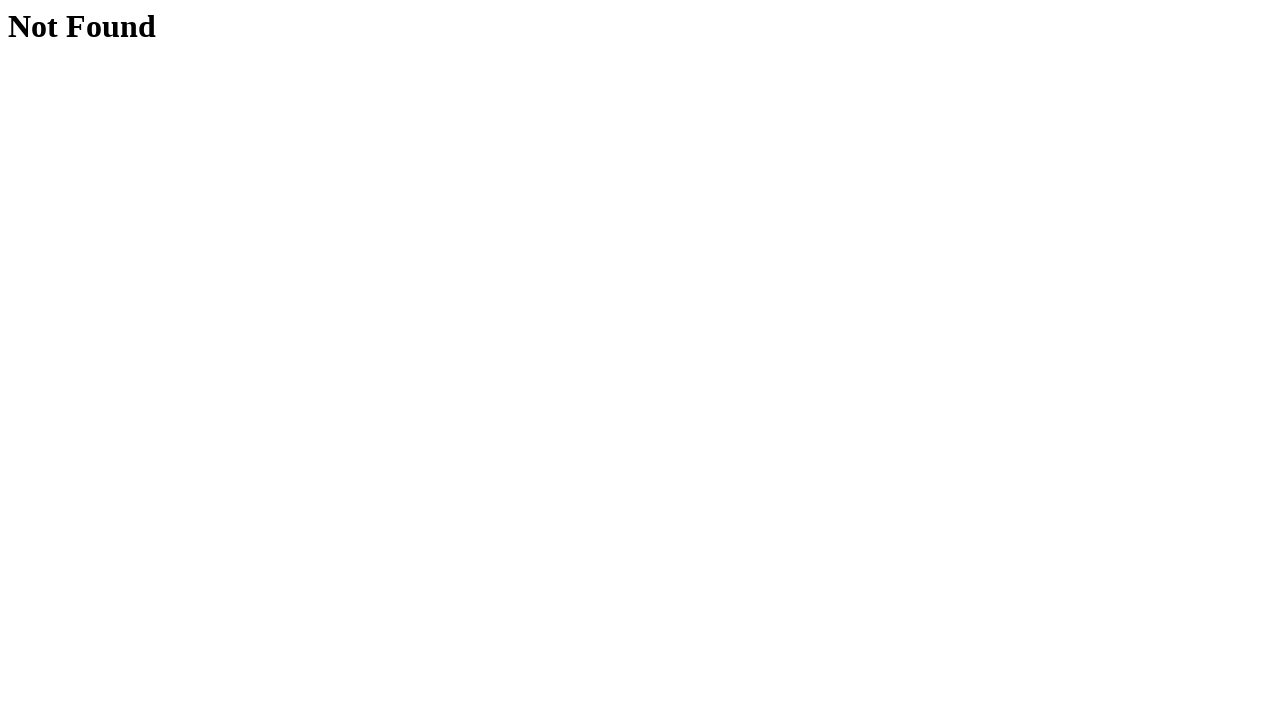